Tests an explicit wait scenario where the script waits for a price to change to $100, then clicks a book button, calculates a mathematical answer based on a displayed value, and submits the form

Starting URL: http://suninjuly.github.io/explicit_wait2.html

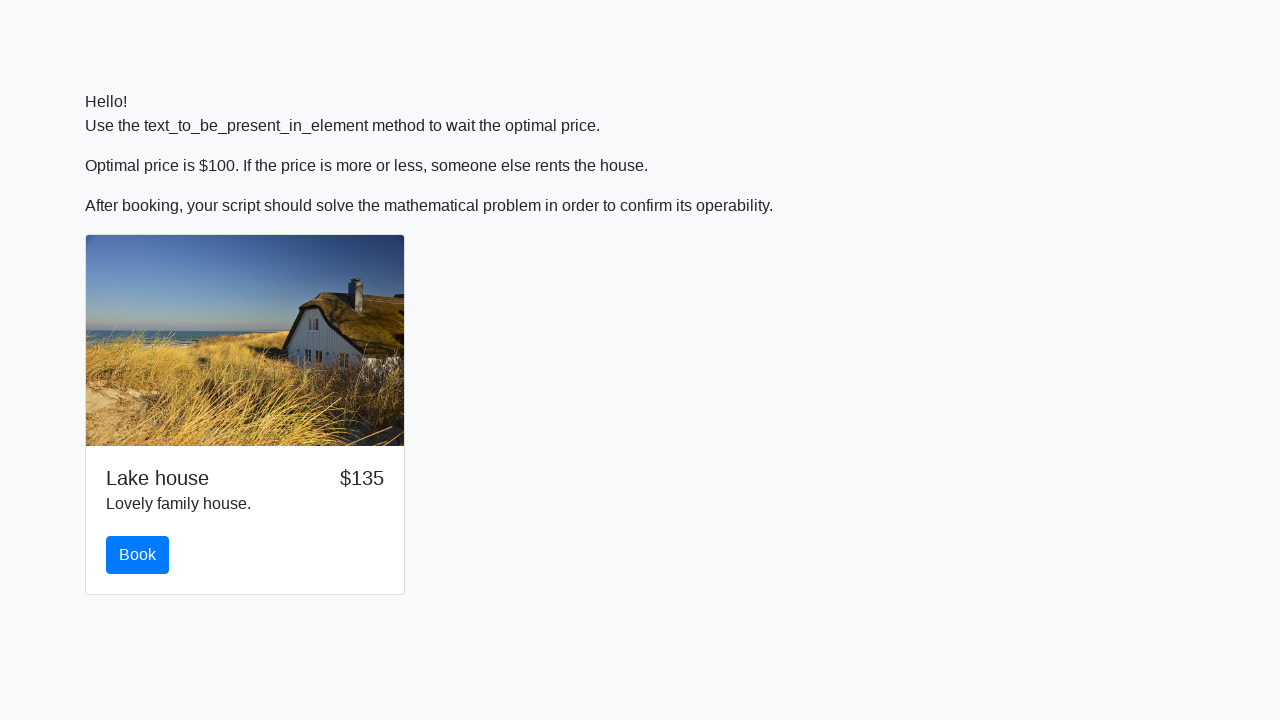

Waited for price to change to $100
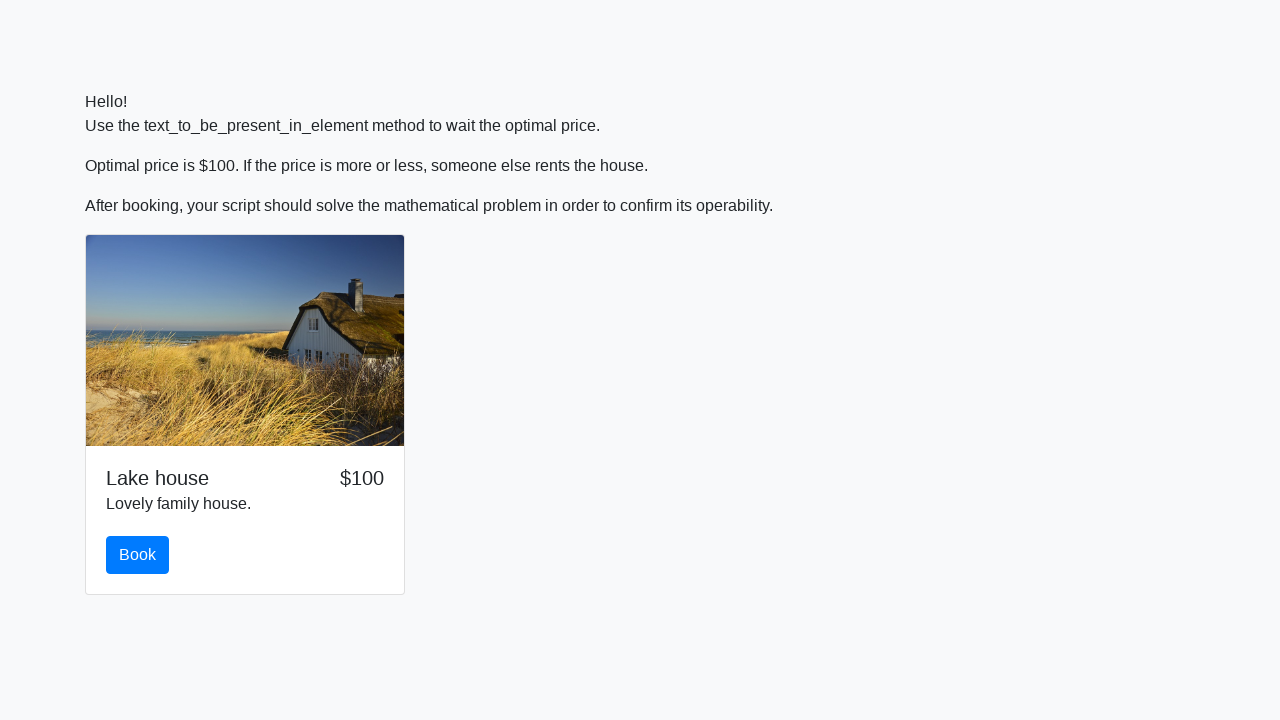

Clicked the book button at (138, 555) on #book
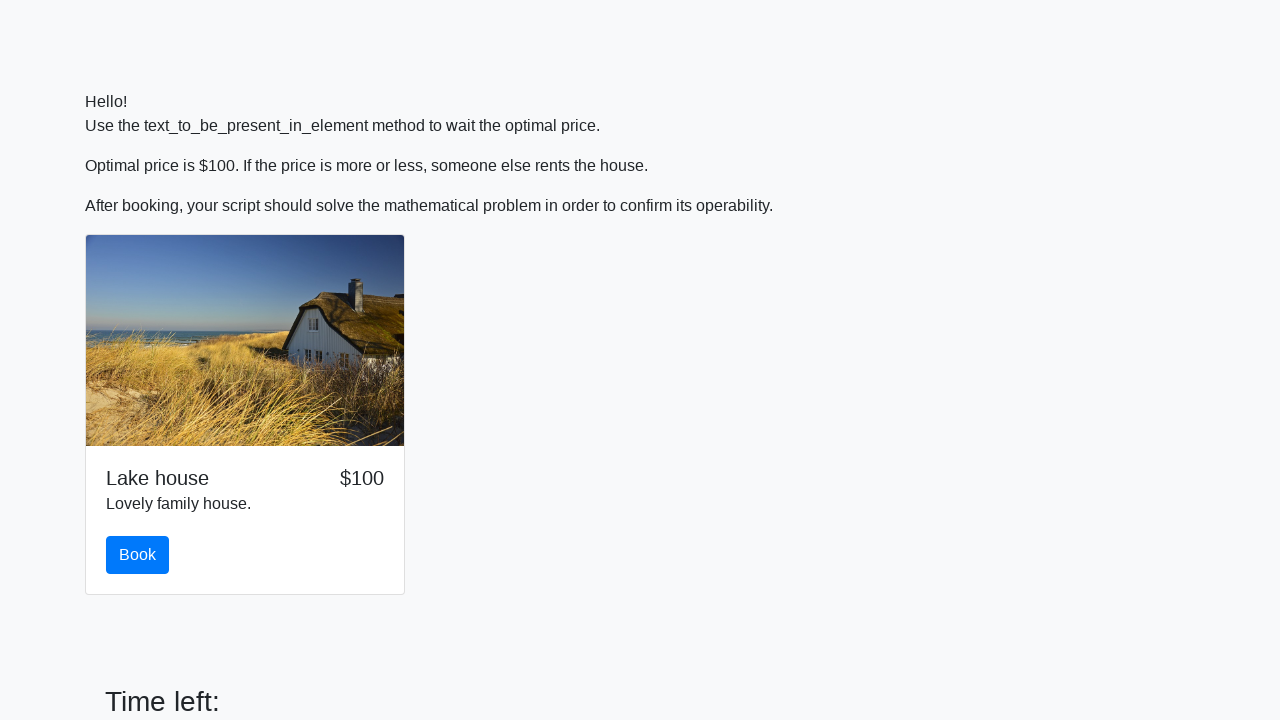

Scrolled submit button into view
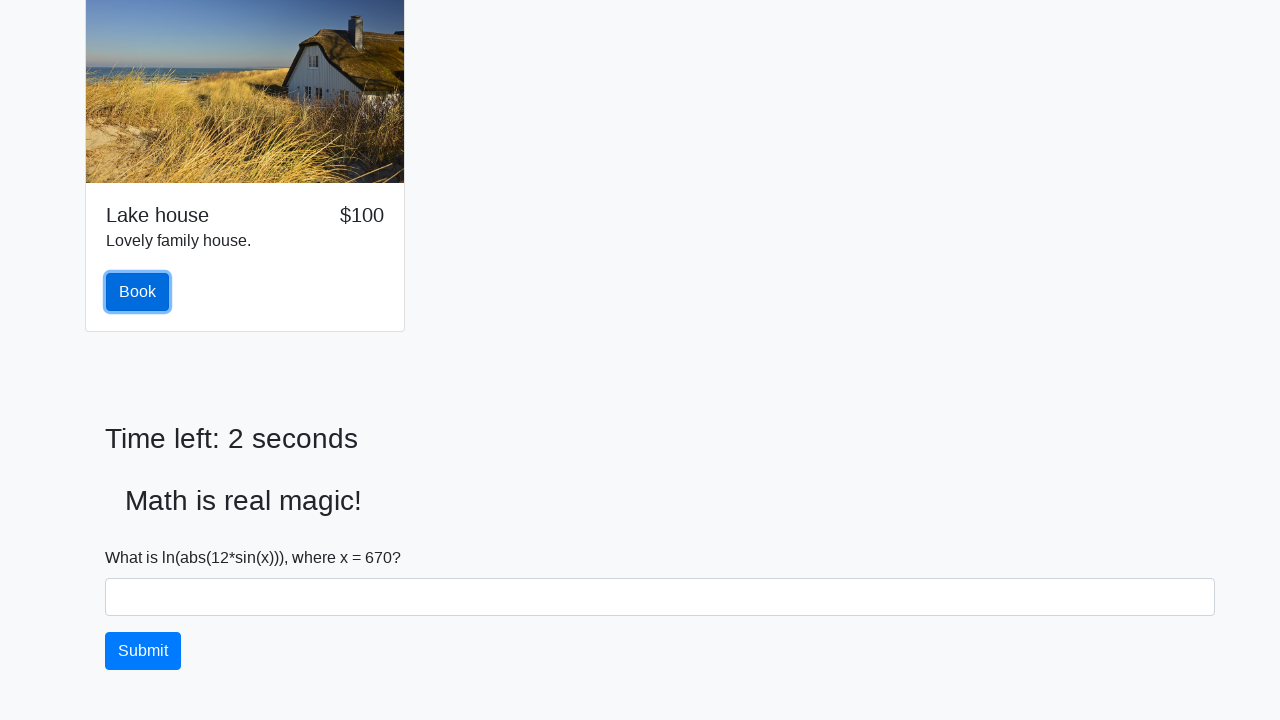

Retrieved x value from page: 670
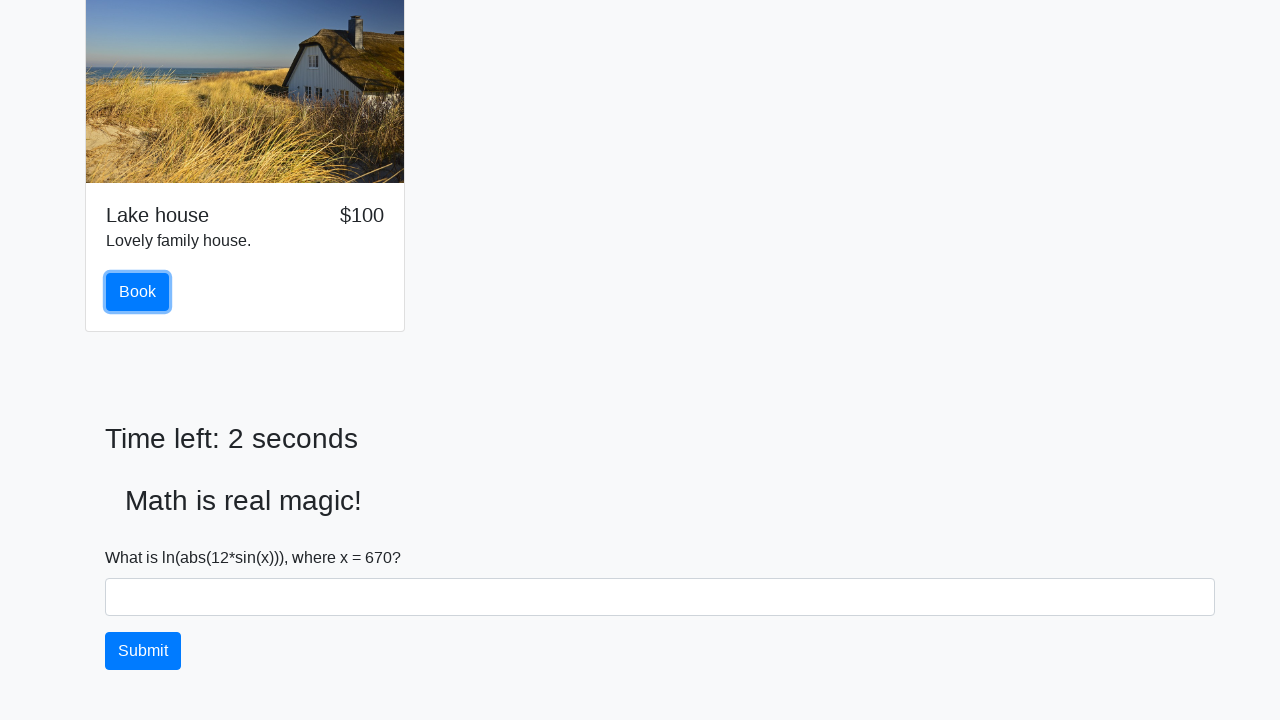

Calculated answer y using mathematical formula: 2.1907414310299287
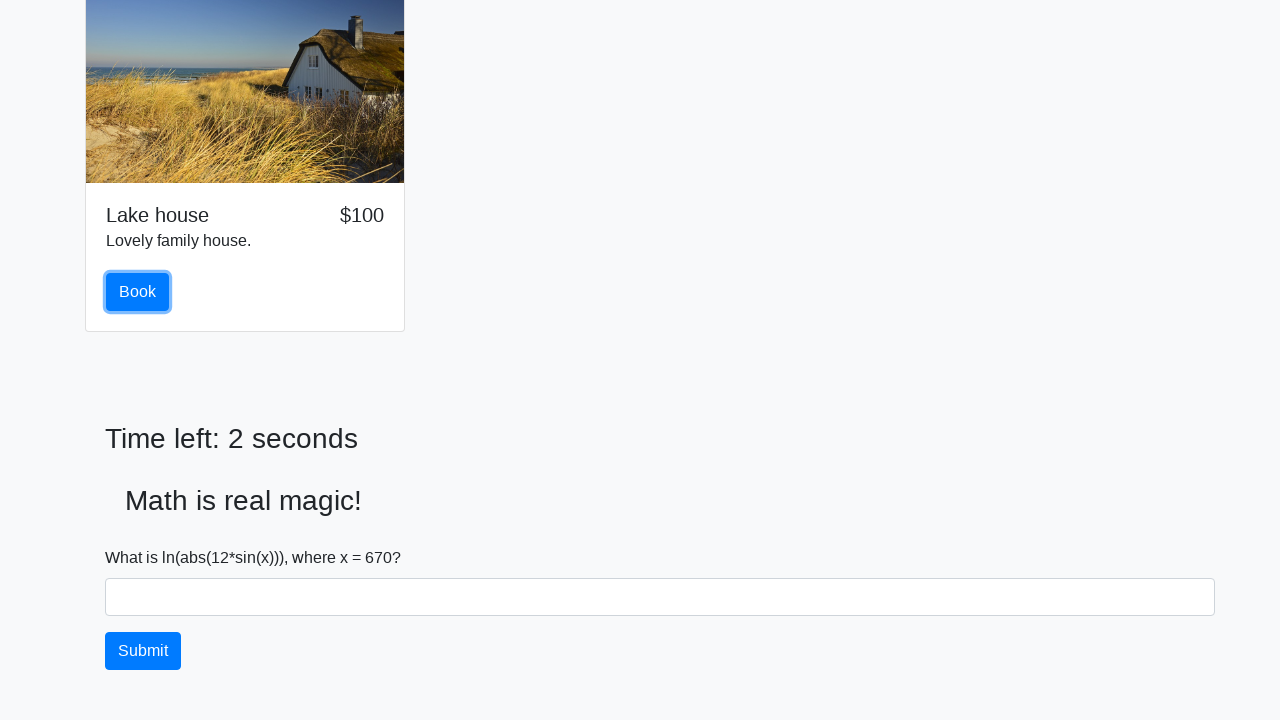

Filled answer field with calculated value: 2.1907414310299287 on #answer
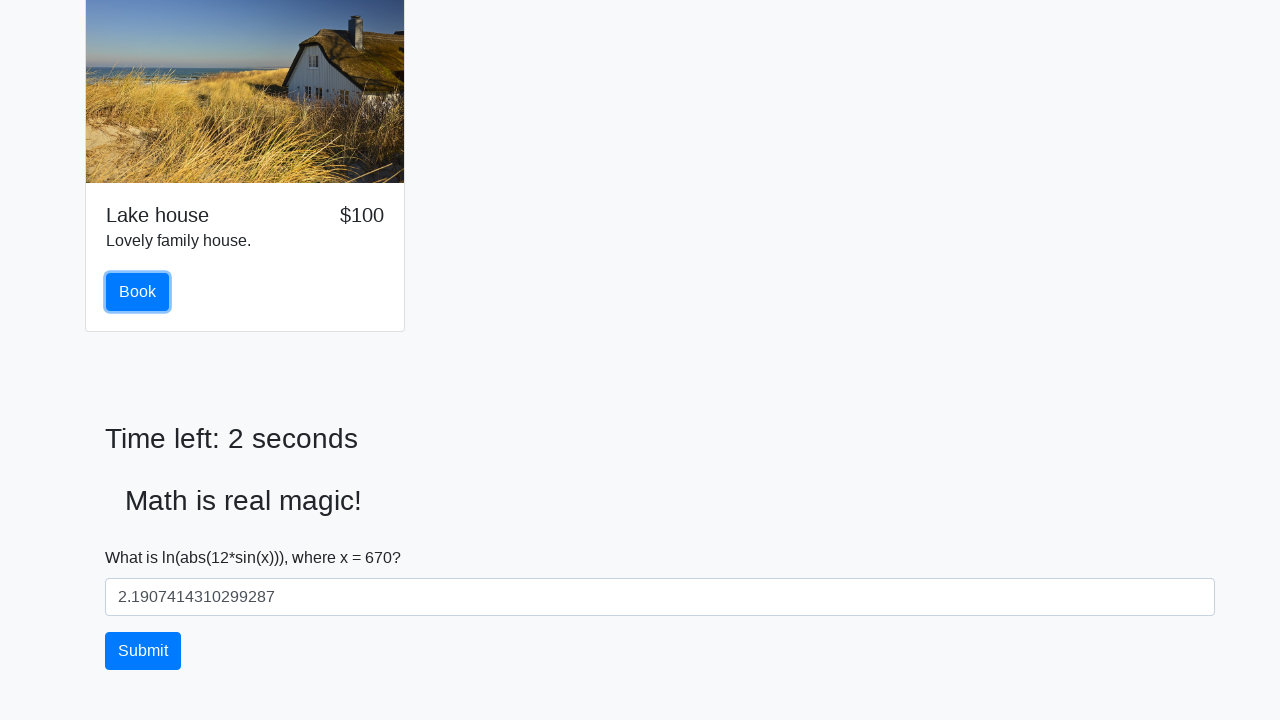

Clicked submit button to submit the form at (143, 651) on #solve
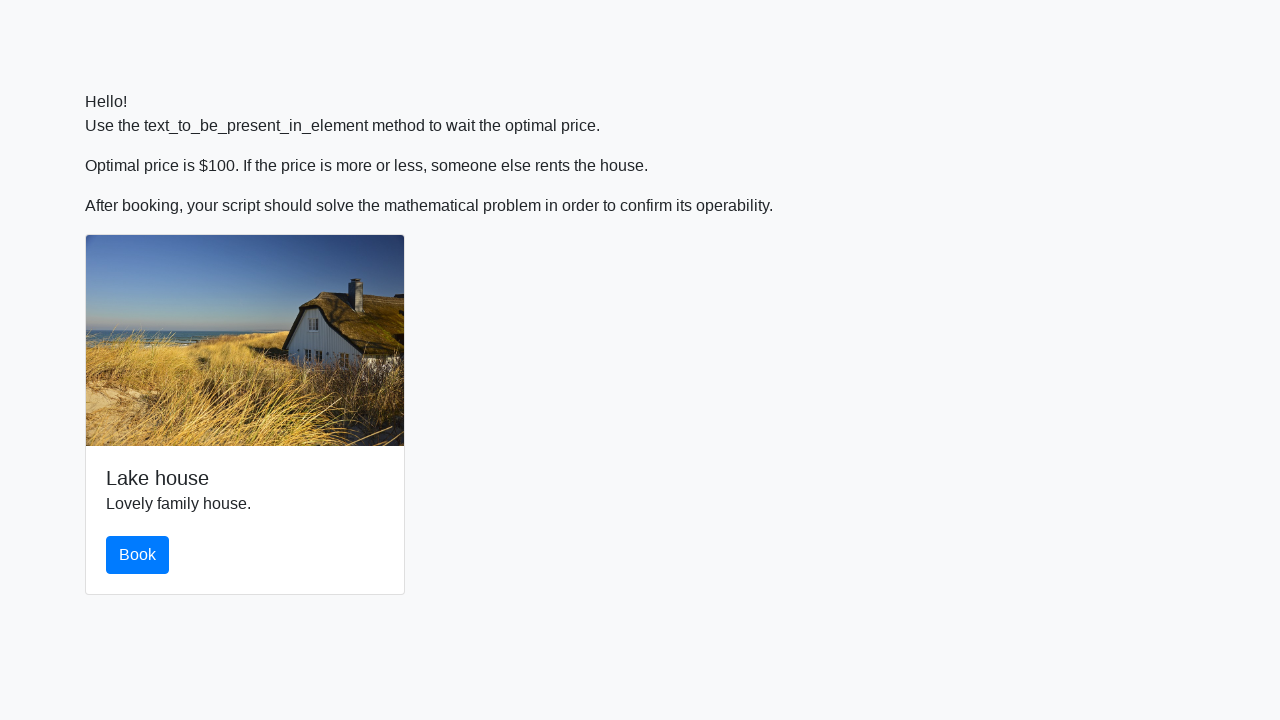

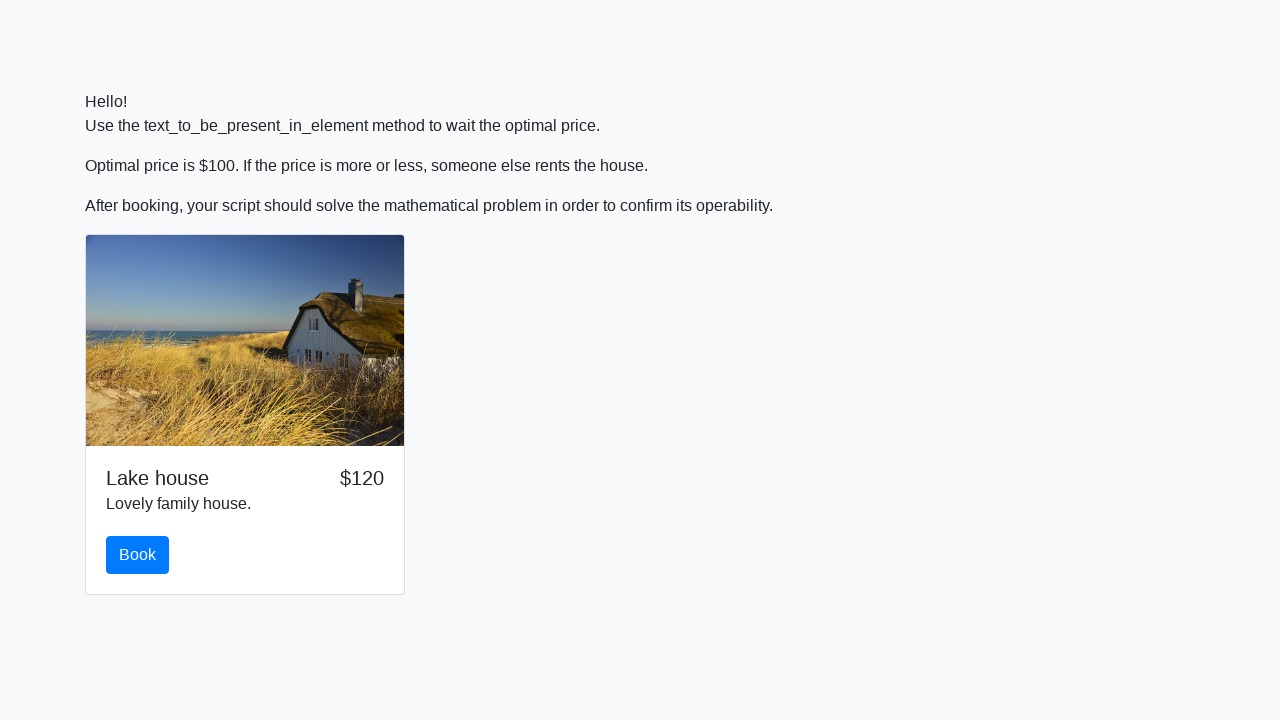